Tests opening multiple navigation links (Downloads, Documentation, Projects, Support, Blog) in new tabs using middle-click or Ctrl+click, then switches to the last opened tab to verify tab management functionality.

Starting URL: https://www.selenium.dev/

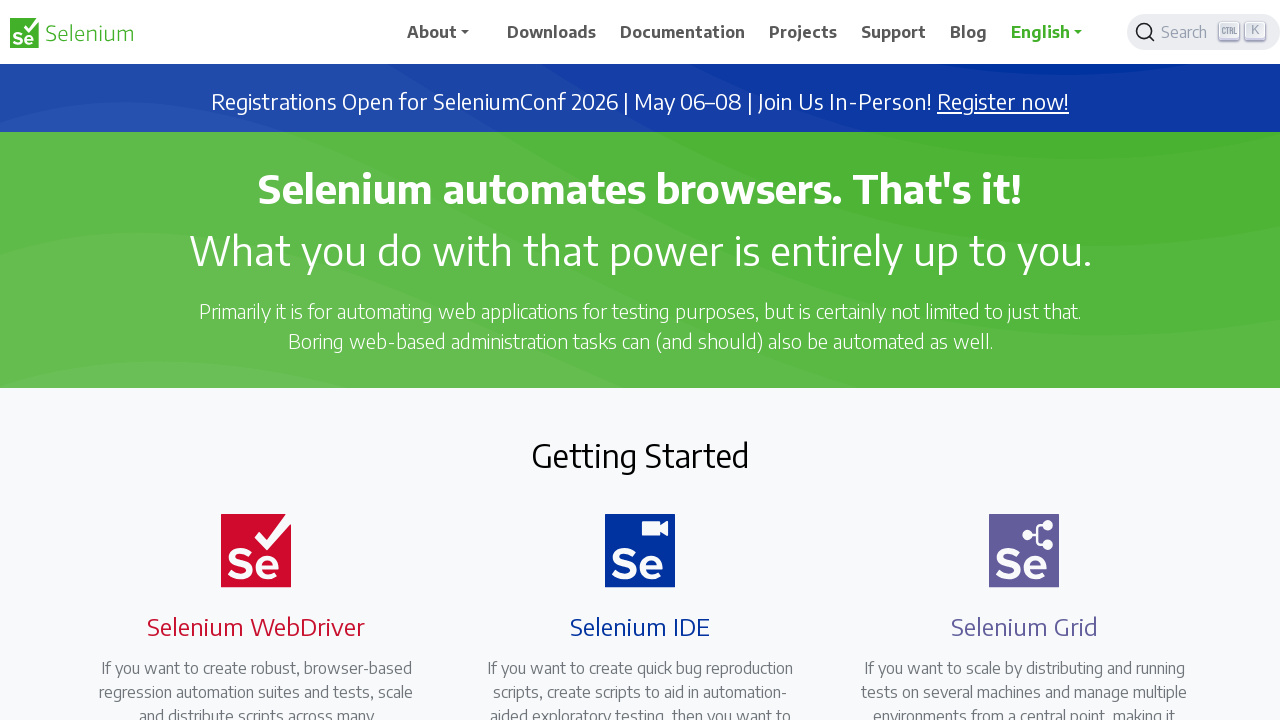

Ctrl+clicked Downloads link to open in new tab at (552, 32) on //span[text()='Downloads']
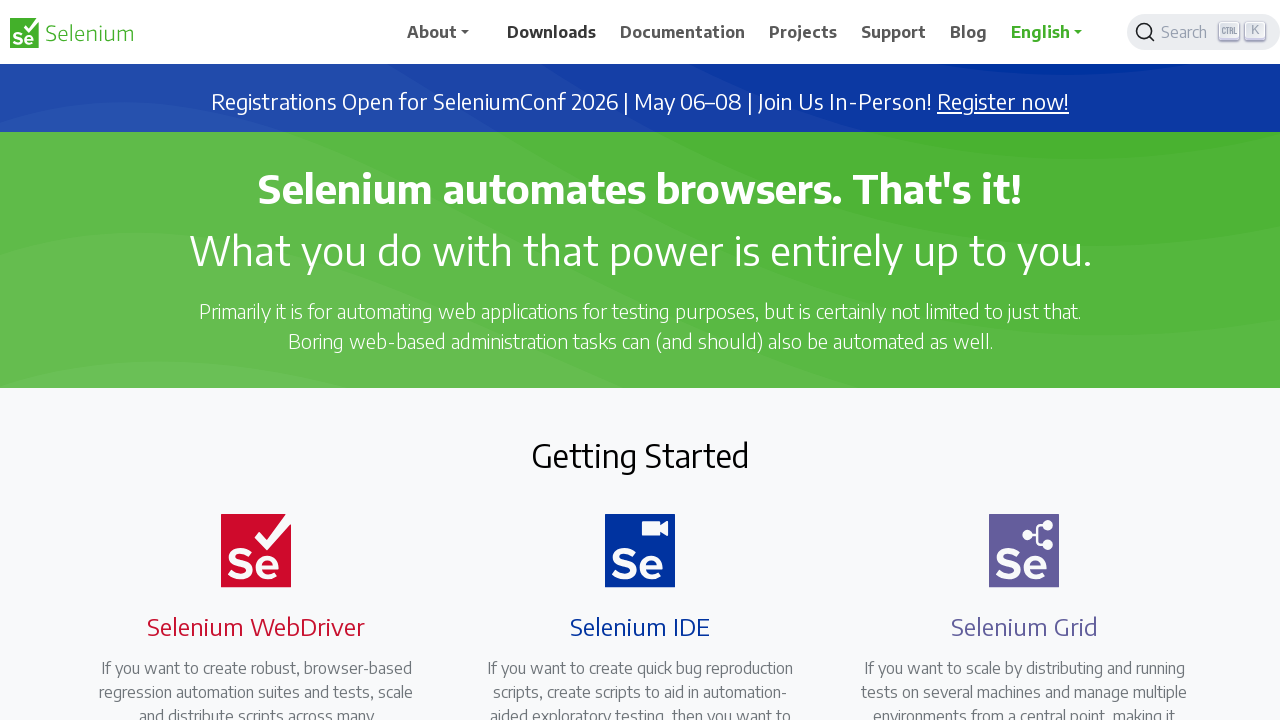

Waited 1 second for Downloads tab to load
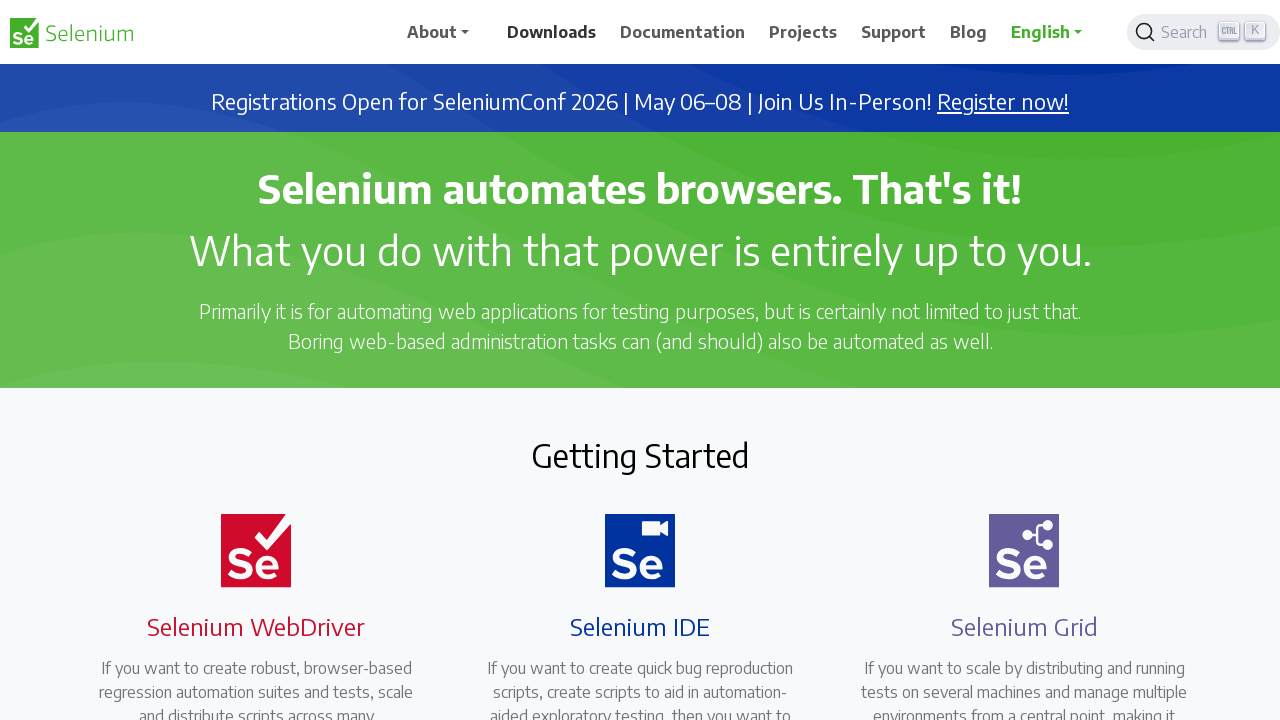

Set up listener for new pages
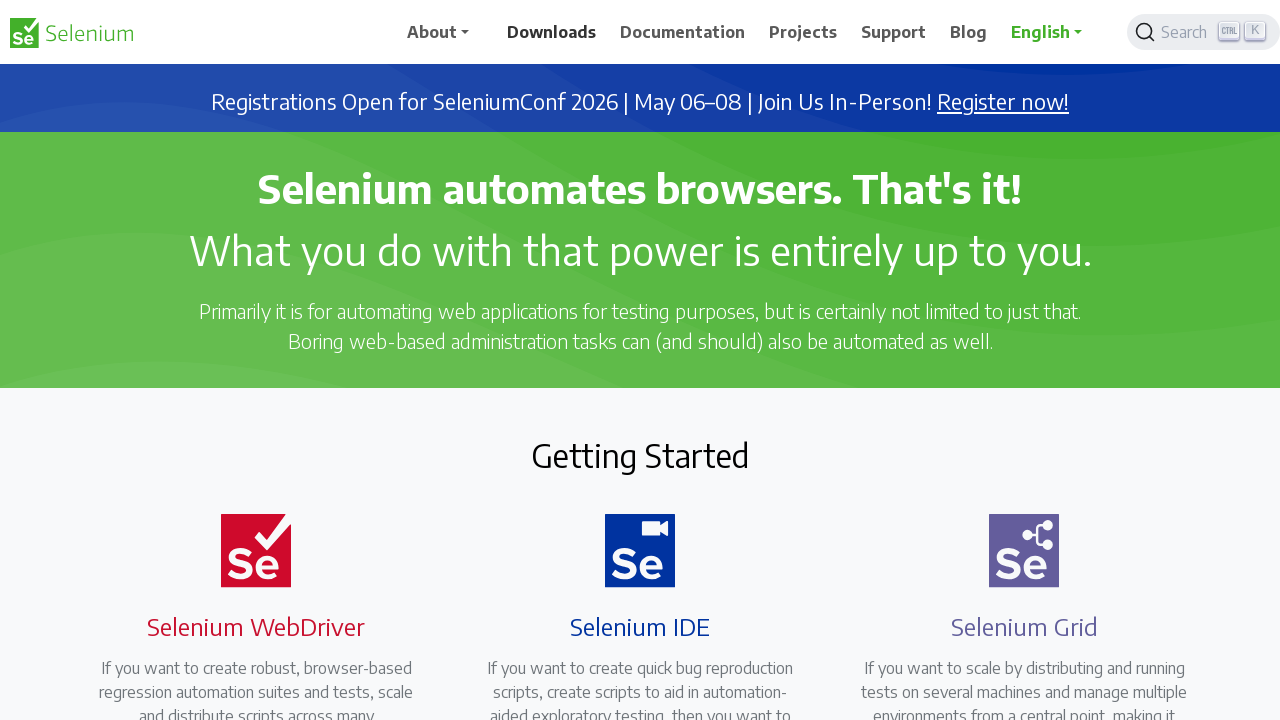

Ctrl+clicked Documentation link to open in new tab at (683, 32) on //span[text()='Documentation']
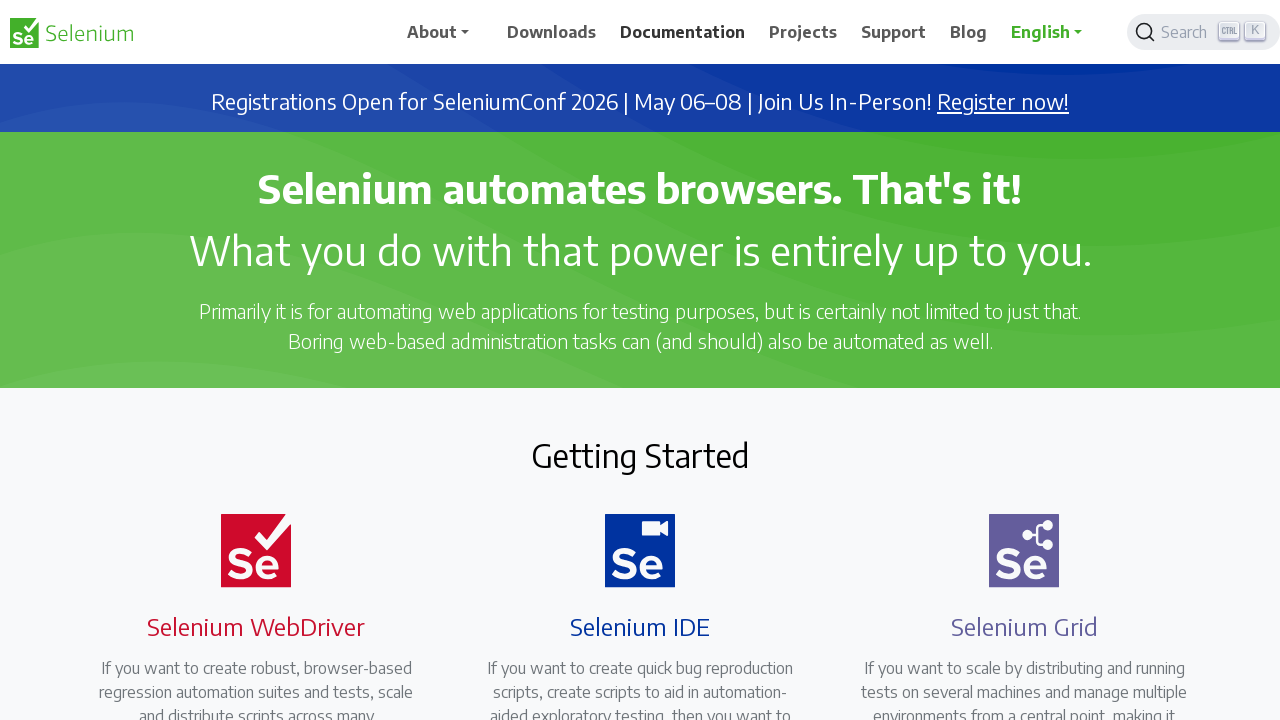

Waited 1 second for Documentation tab to load
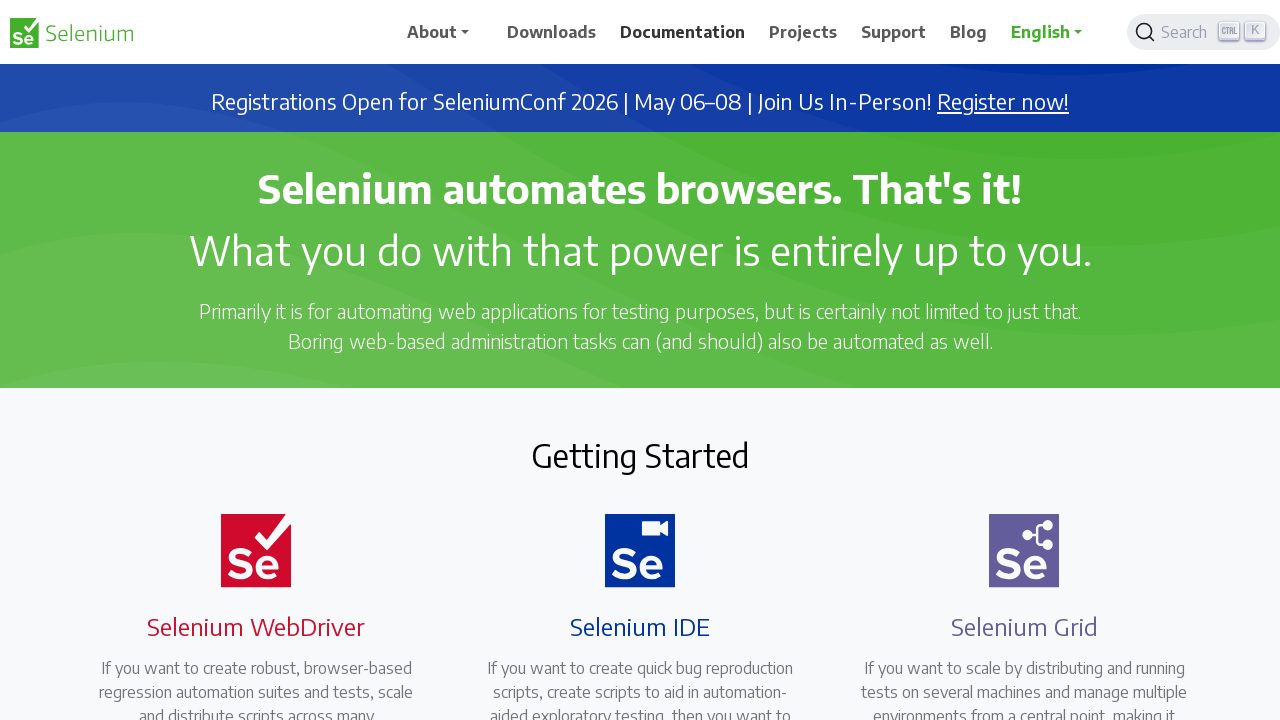

Ctrl+clicked Projects link to open in new tab at (803, 32) on //span[text()='Projects']
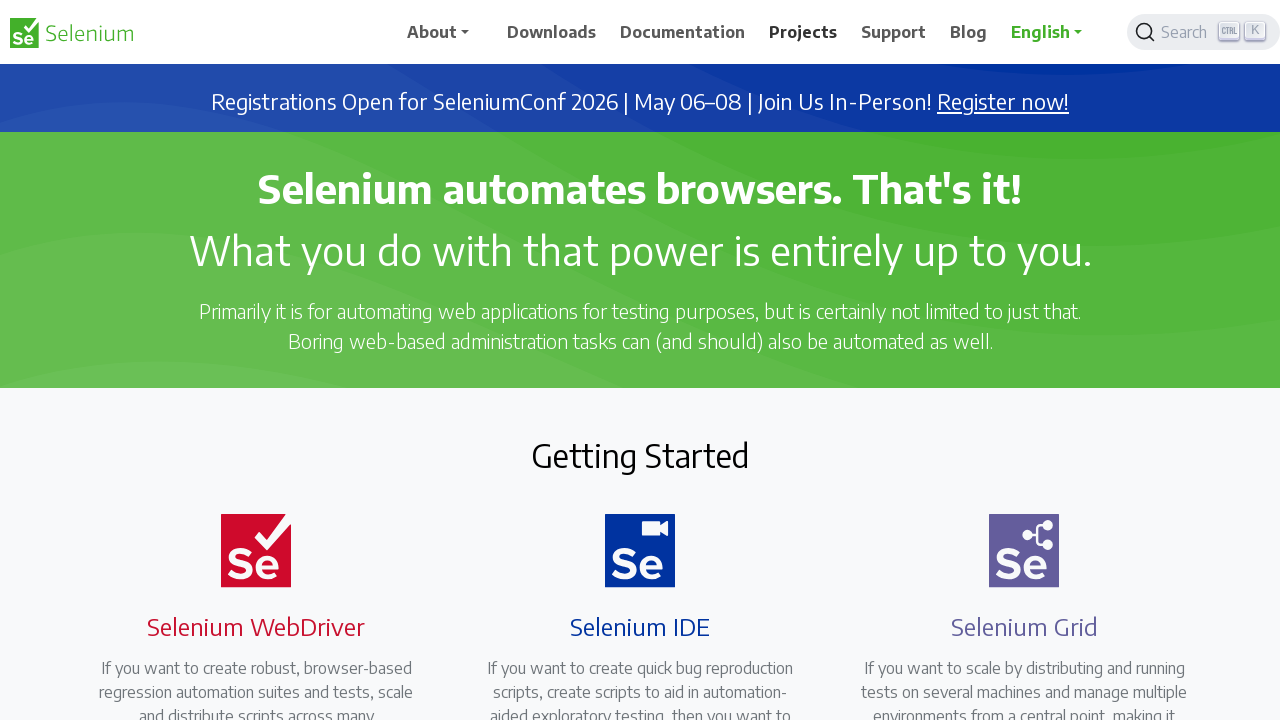

Waited 1 second for Projects tab to load
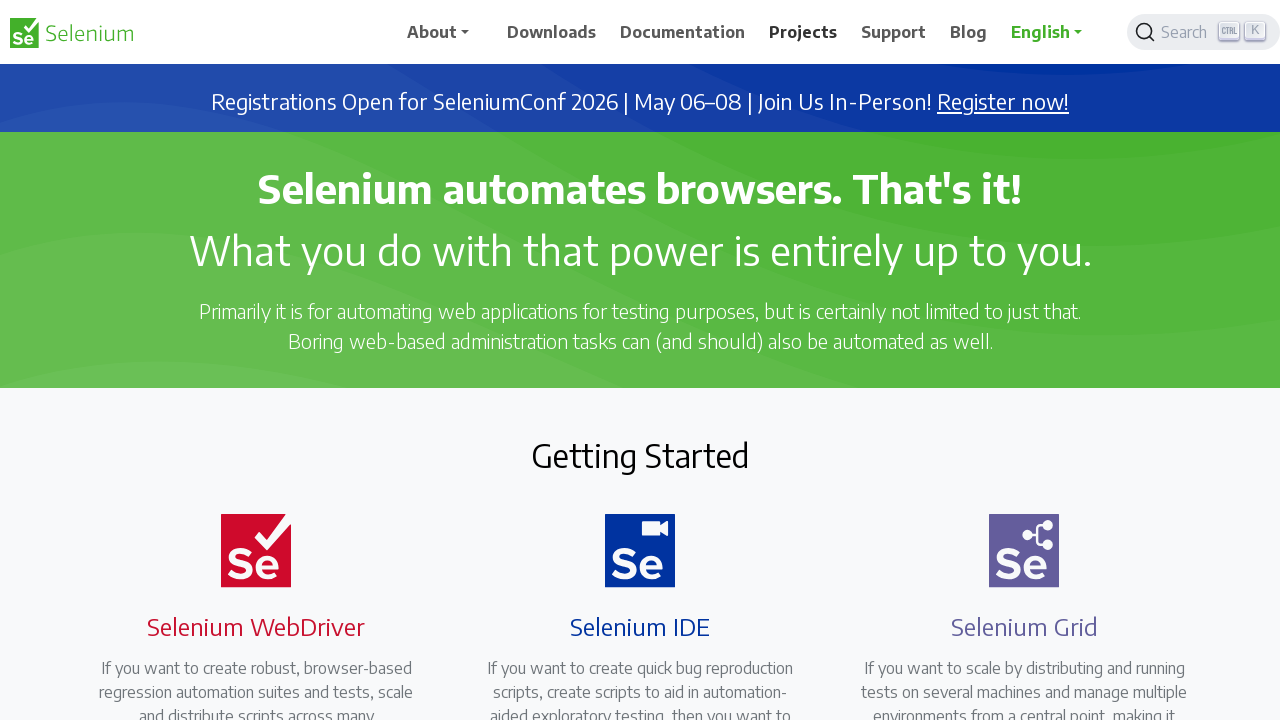

Ctrl+clicked Support link to open in new tab at (894, 32) on //span[text()='Support']
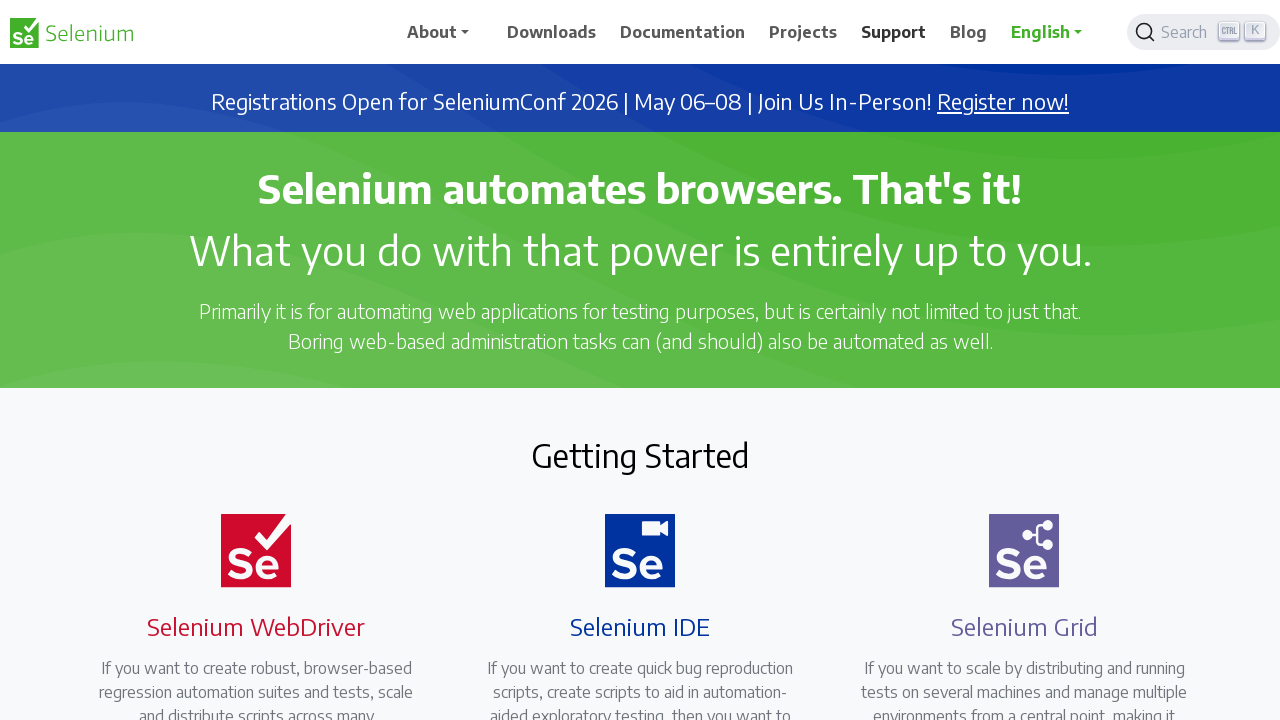

Waited 1 second for Support tab to load
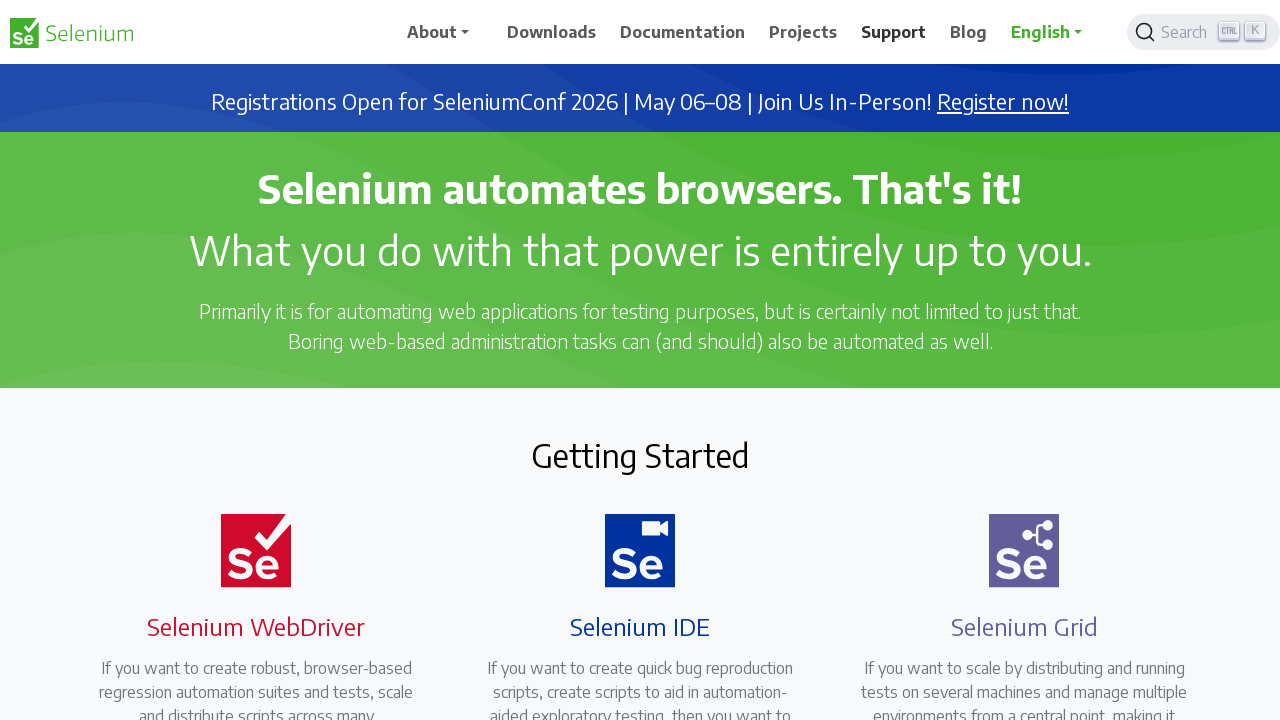

Ctrl+clicked Blog link to open in new tab at (969, 32) on //span[text()='Blog']
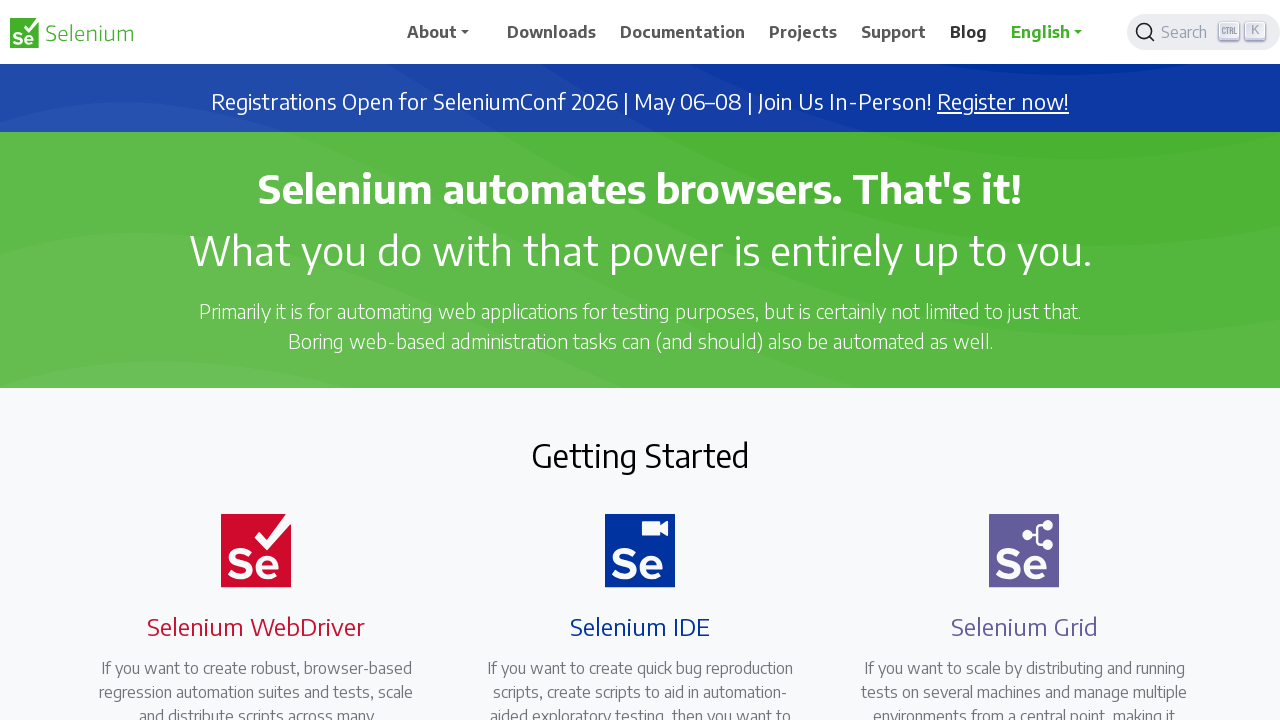

Waited 1 second for Blog tab to load
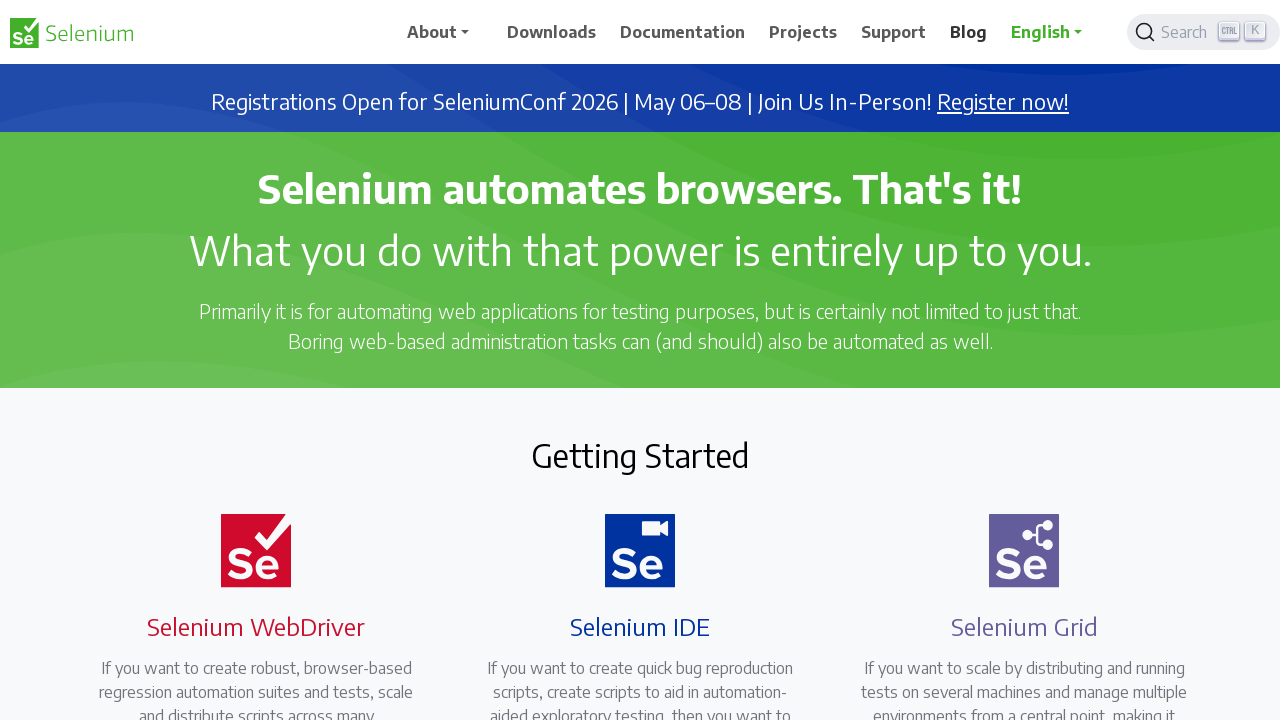

Retrieved all open pages from context
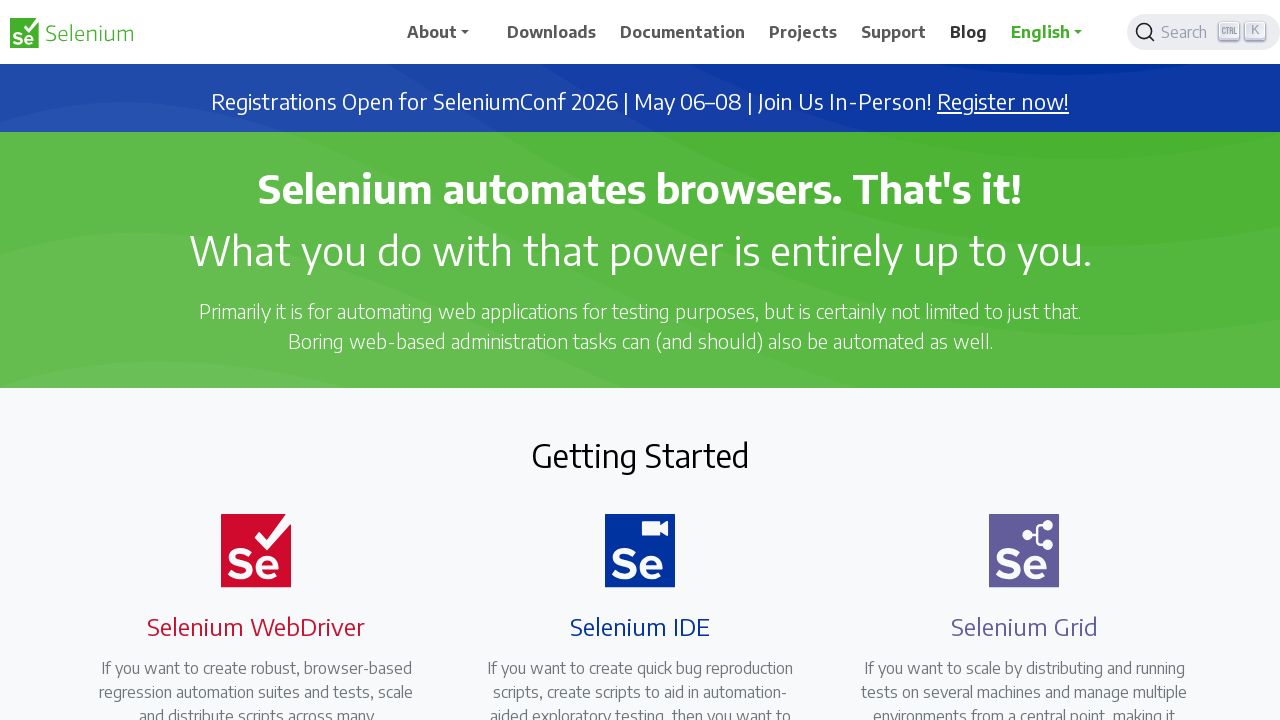

Selected the last opened tab
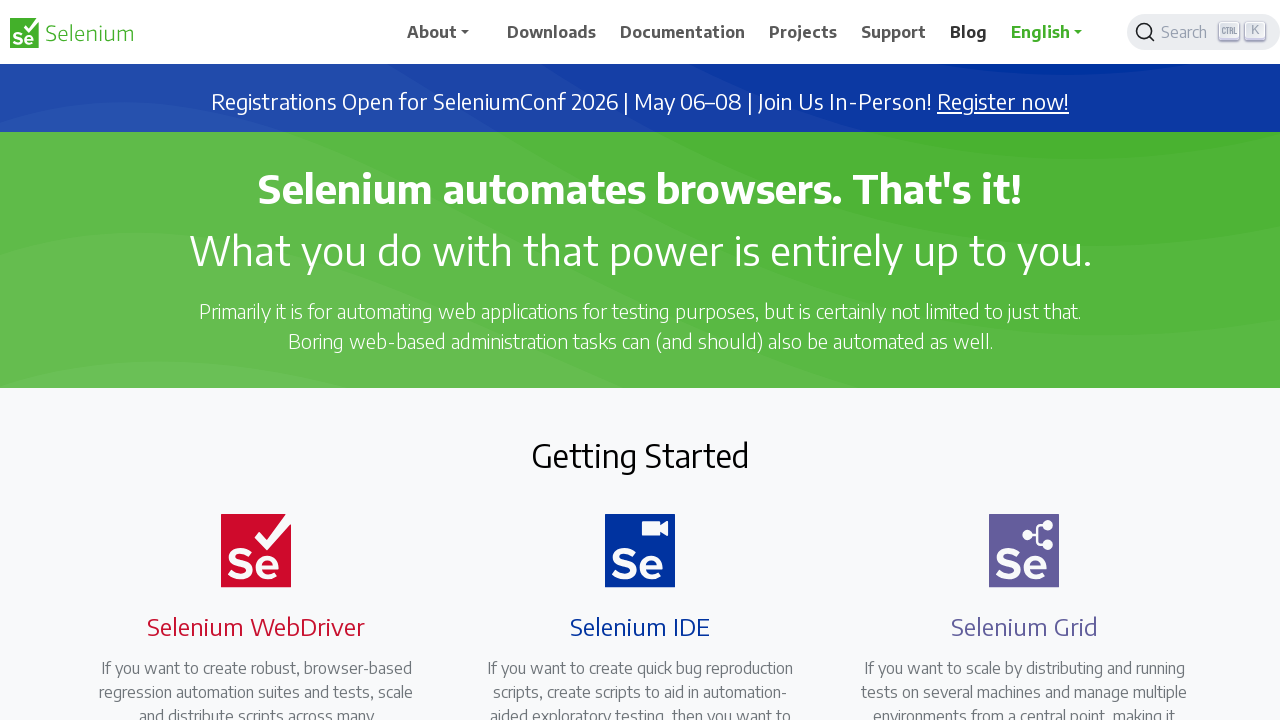

Switched to the last opened tab and brought it to front
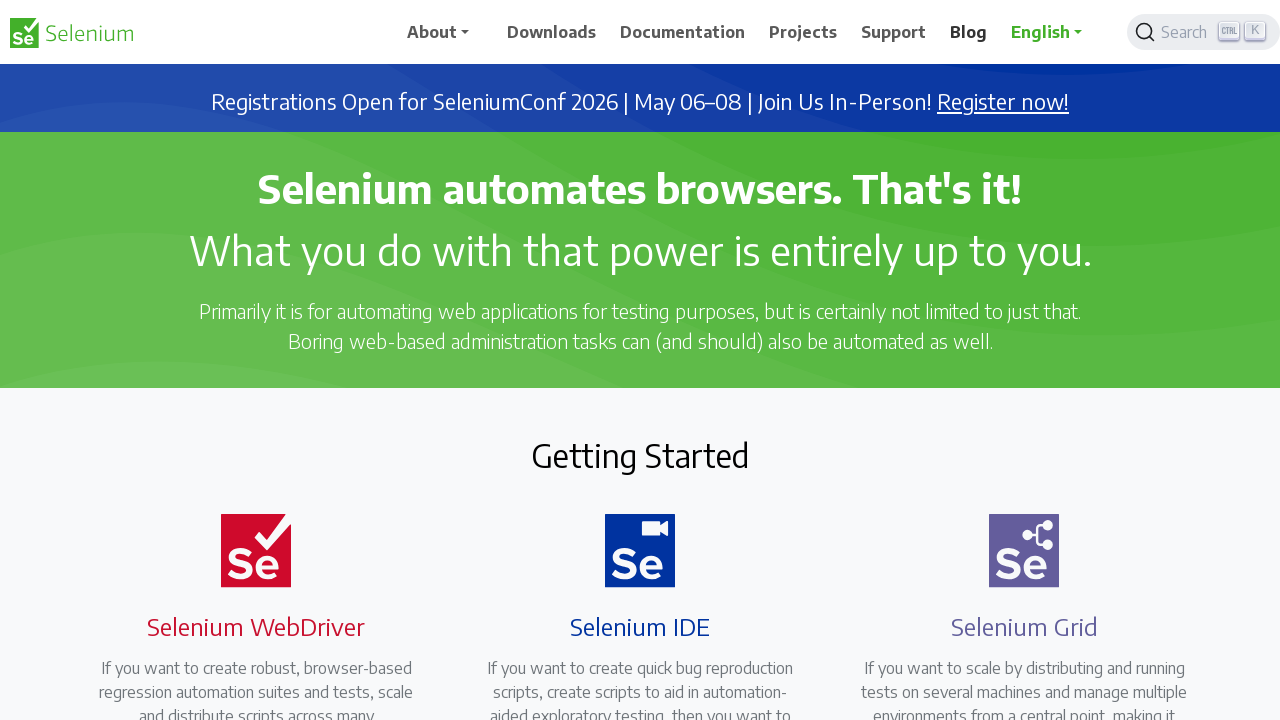

Waited 2 seconds to observe the last tab
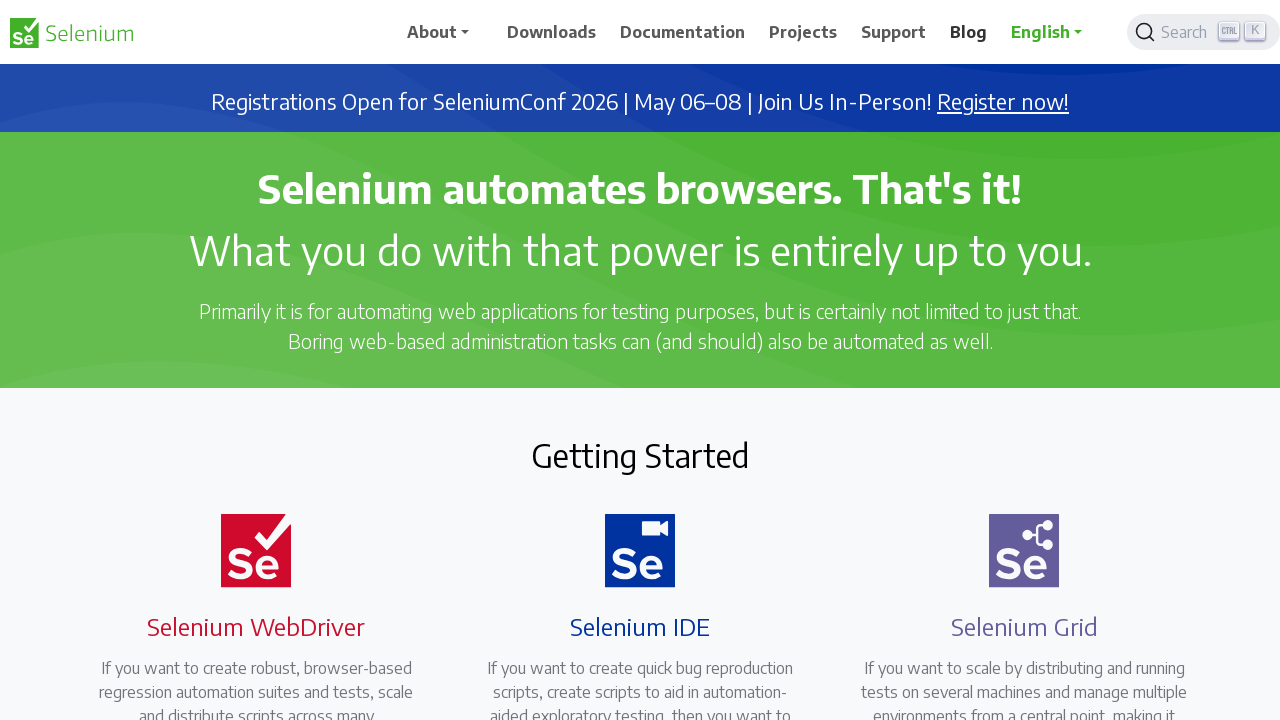

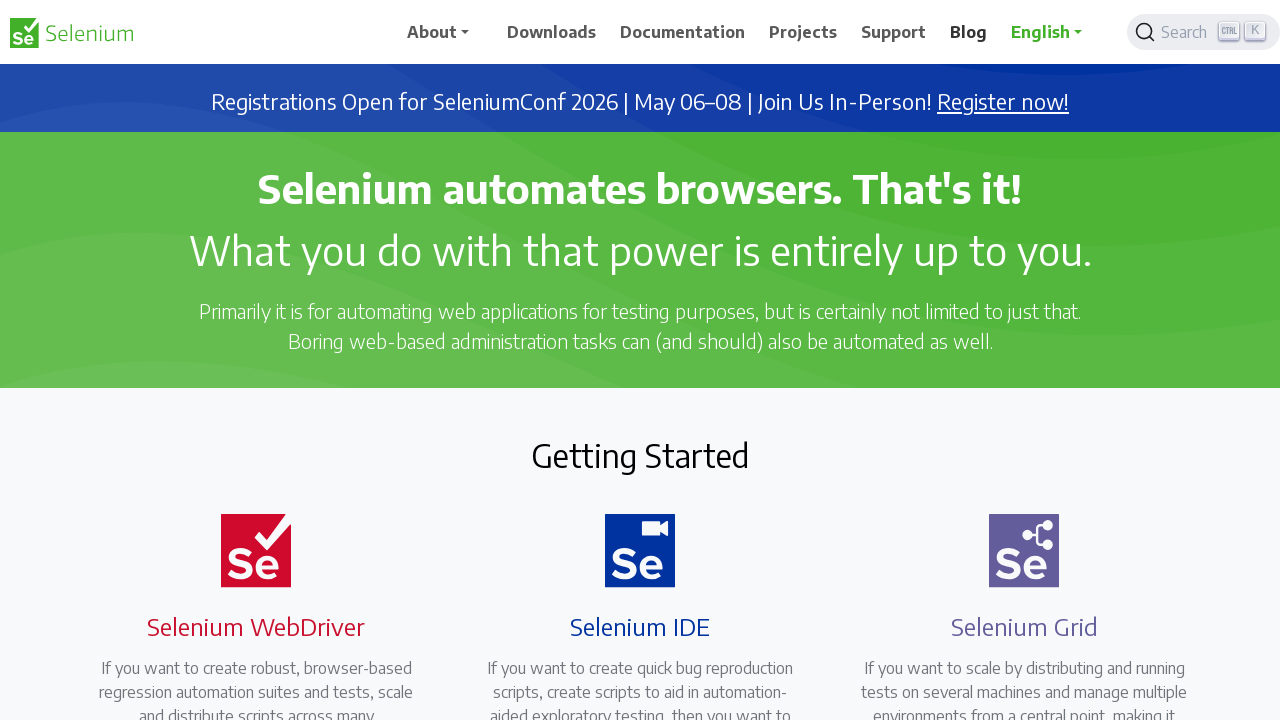